Tests modal dialog functionality by opening a small modal, closing it, and then opening a large modal on the DemoQA website.

Starting URL: https://demoqa.com/modal-dialogs

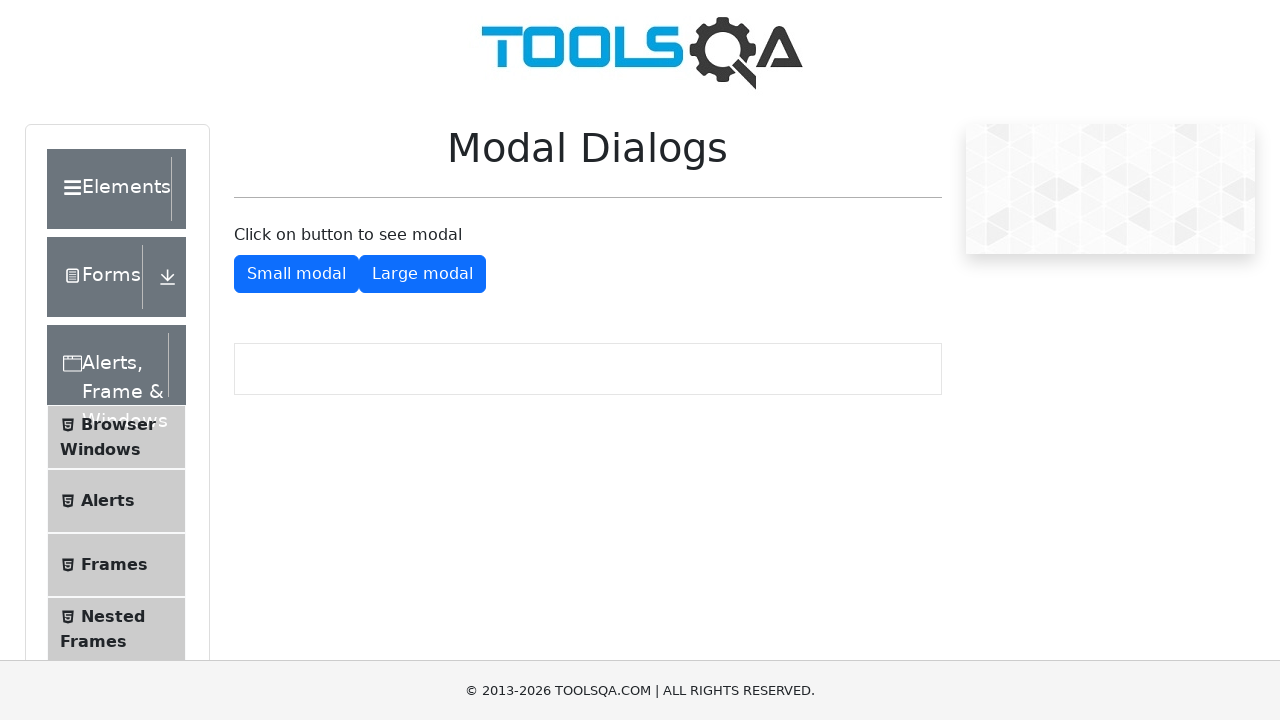

Scrolled small modal button into view
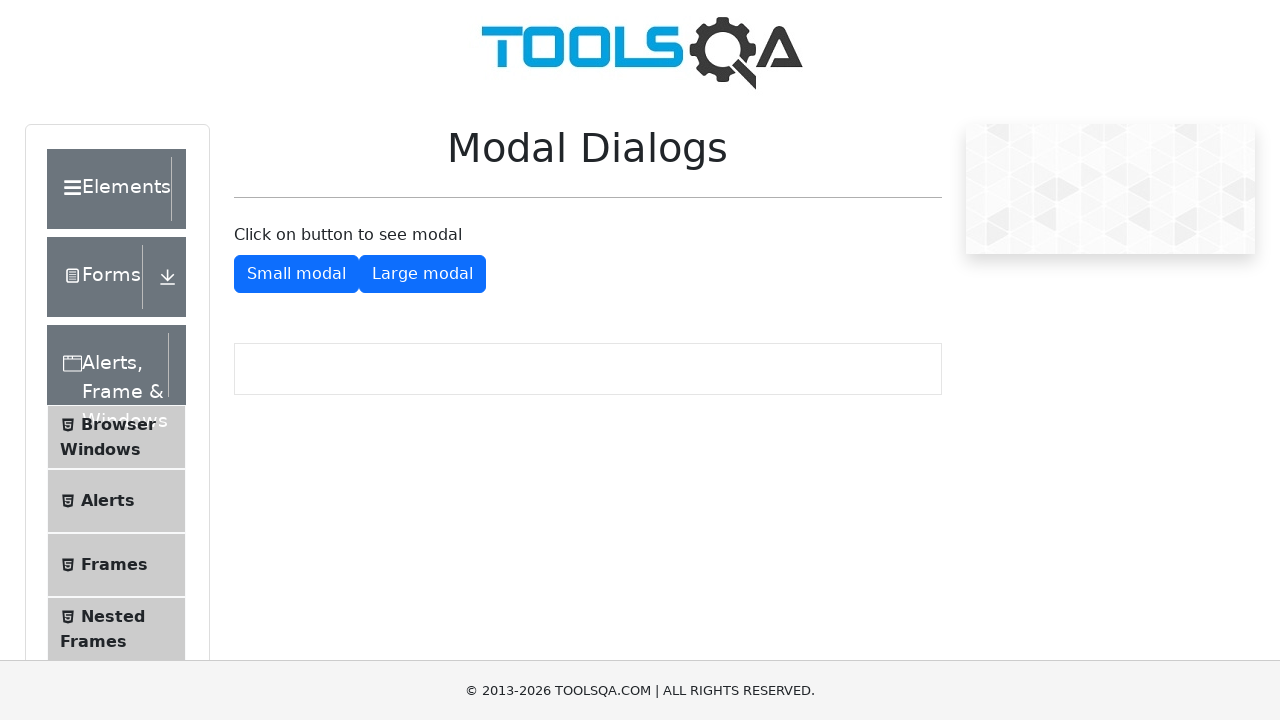

Clicked small modal button to open modal at (296, 274) on #showSmallModal
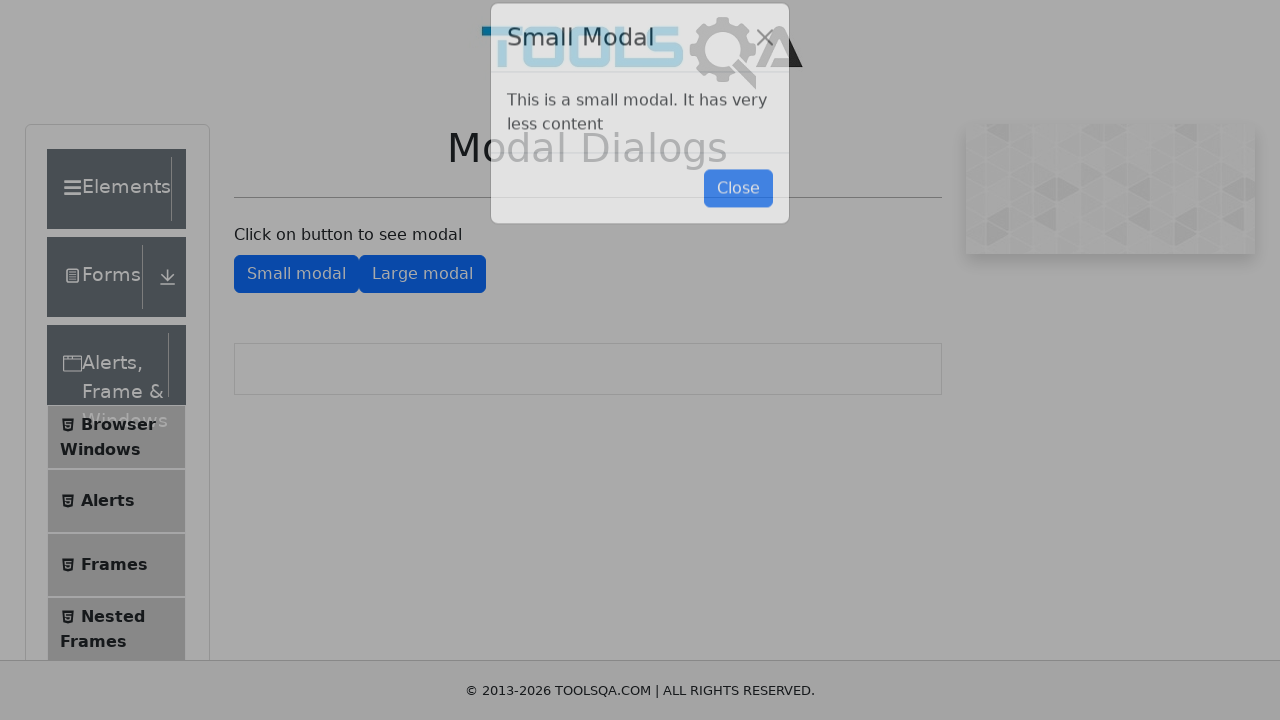

Small modal appeared and close button is visible
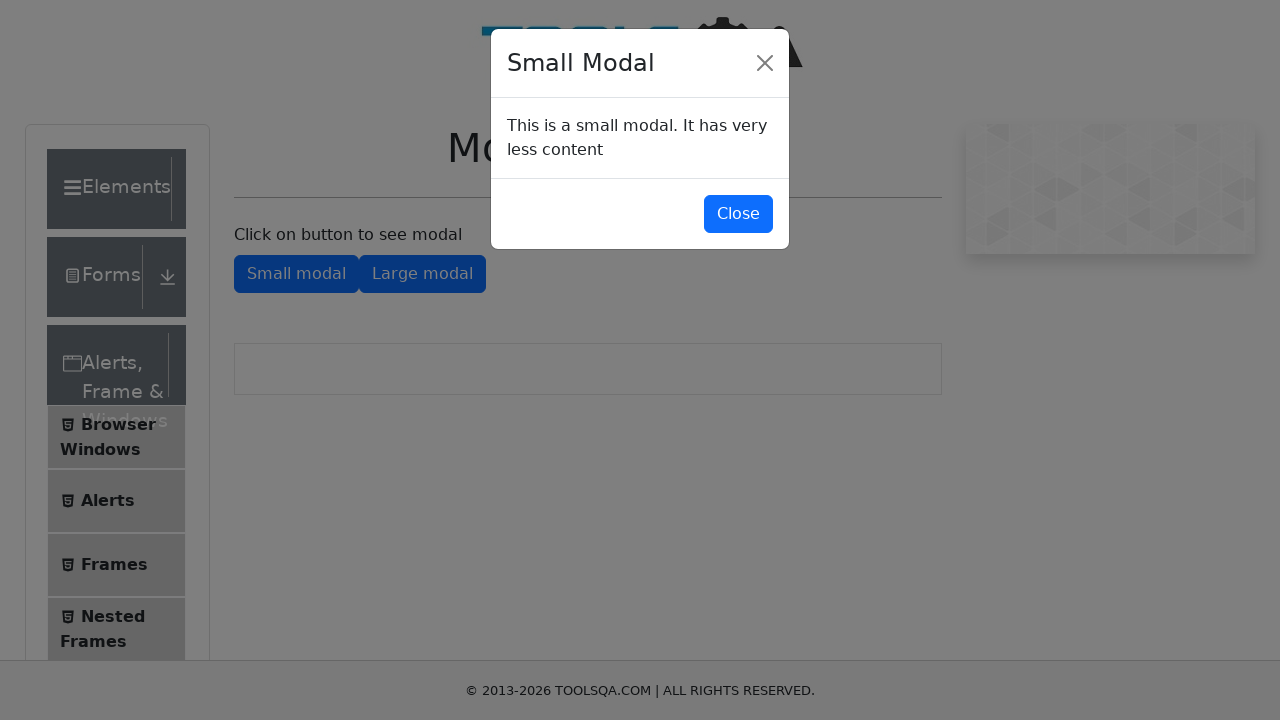

Scrolled small modal close button into view
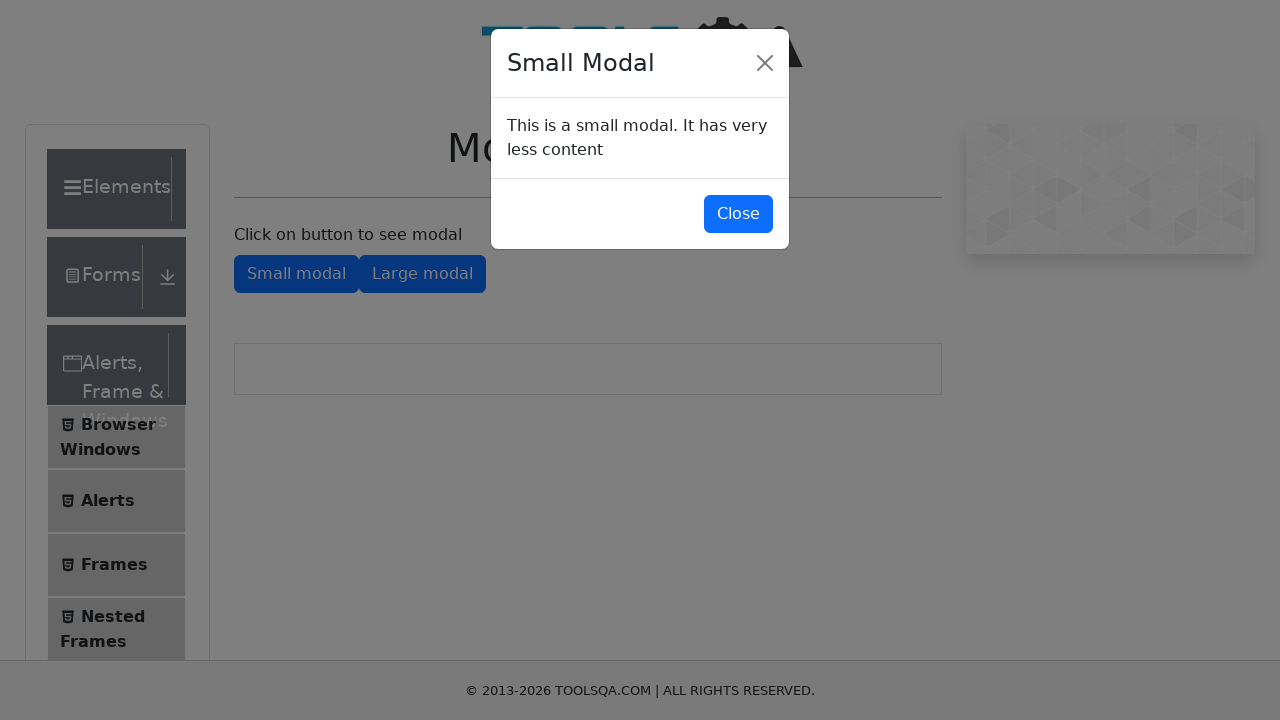

Clicked small modal close button to close modal at (738, 214) on #closeSmallModal
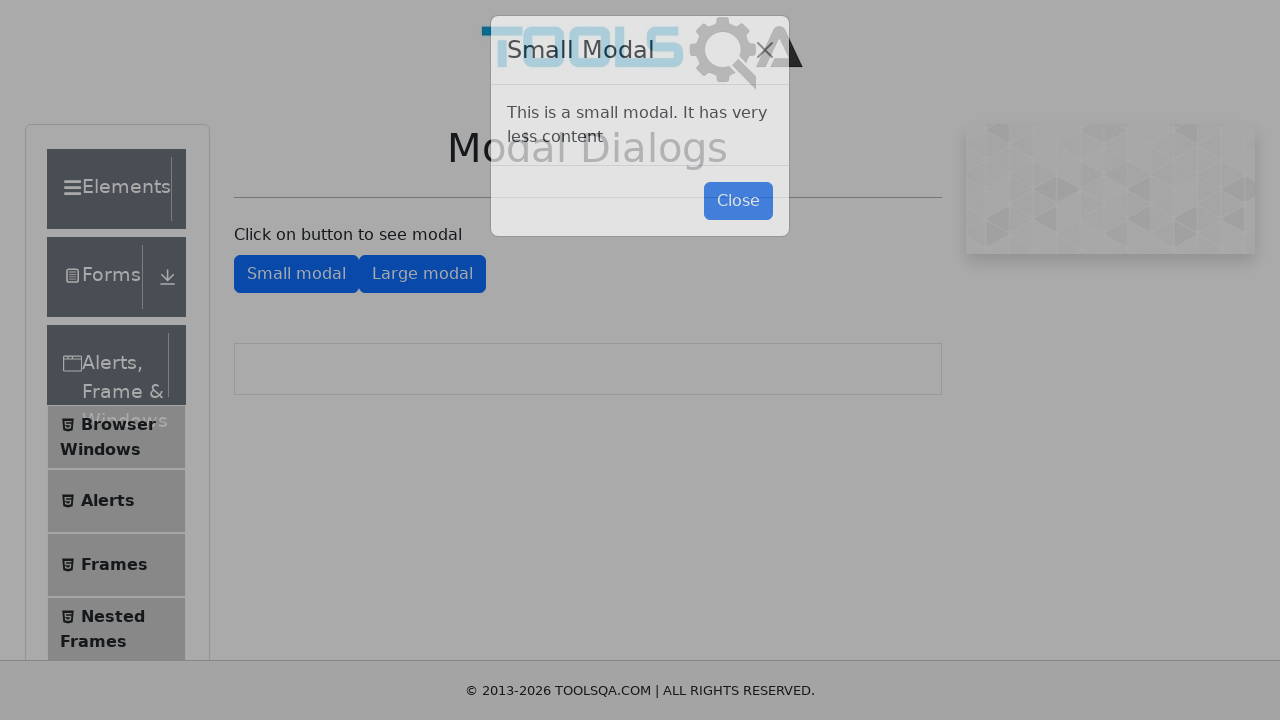

Scrolled large modal button into view
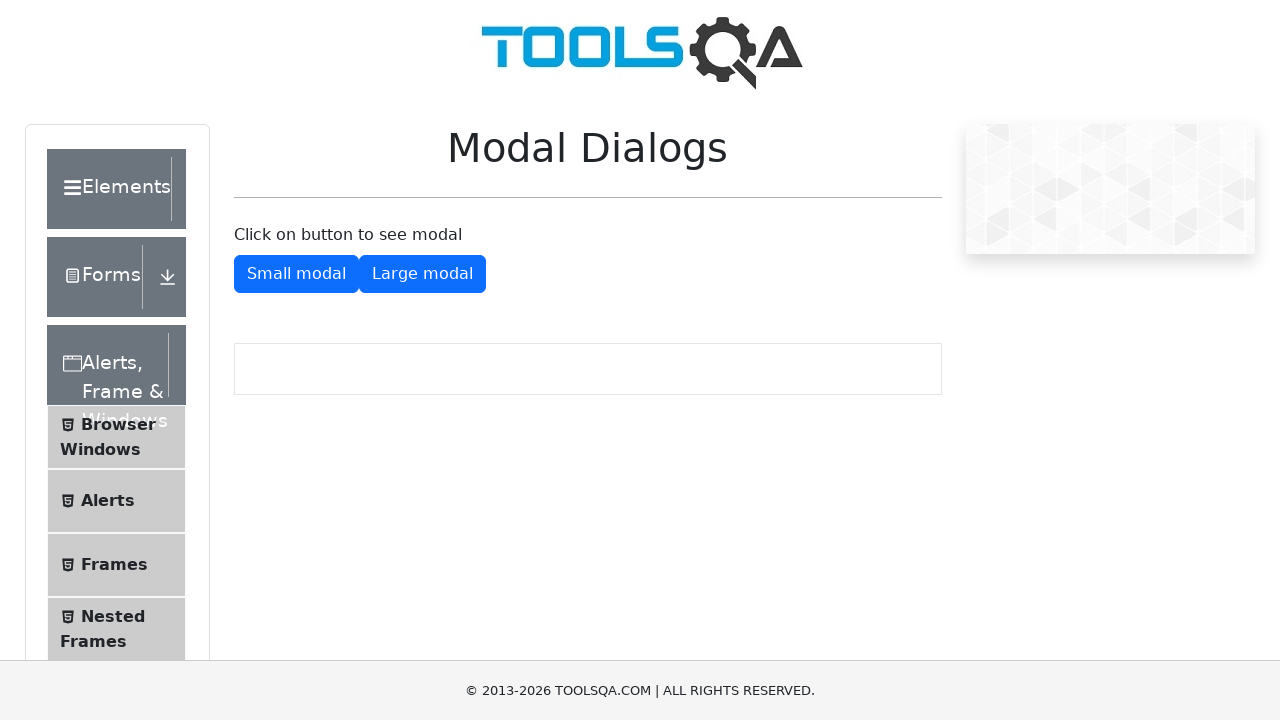

Clicked large modal button to open modal at (422, 274) on #showLargeModal
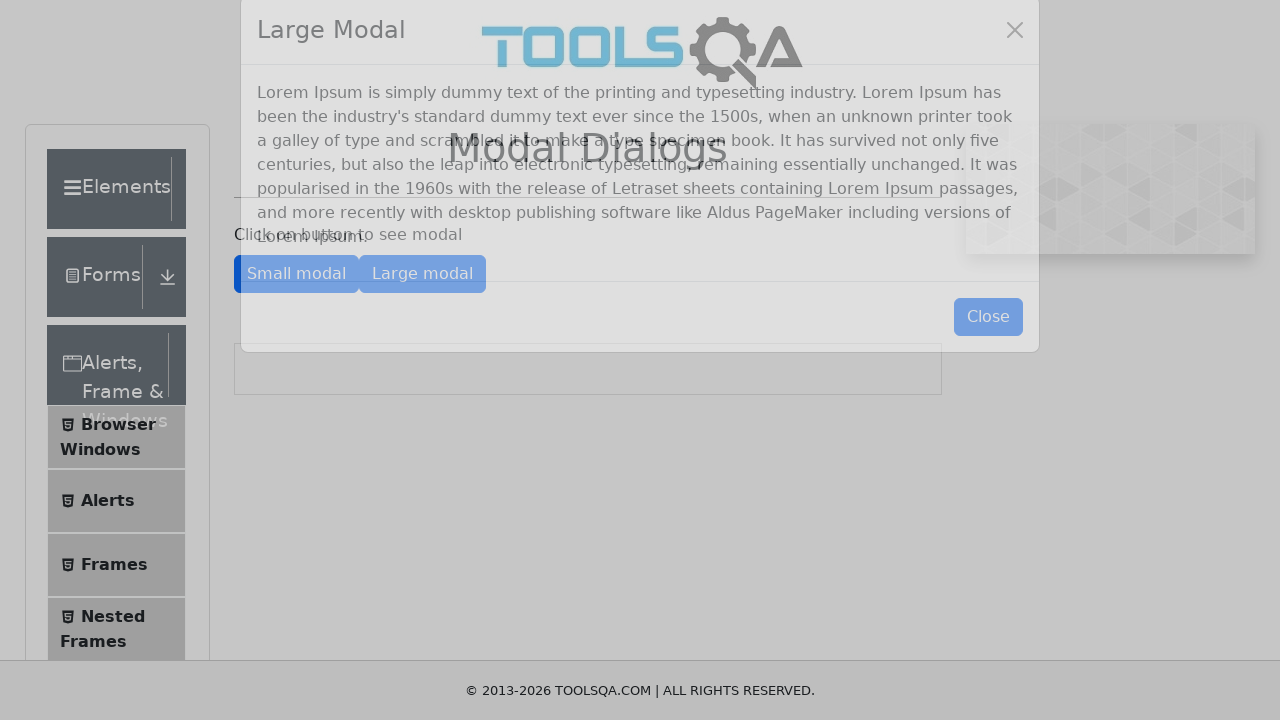

Large modal appeared with content visible
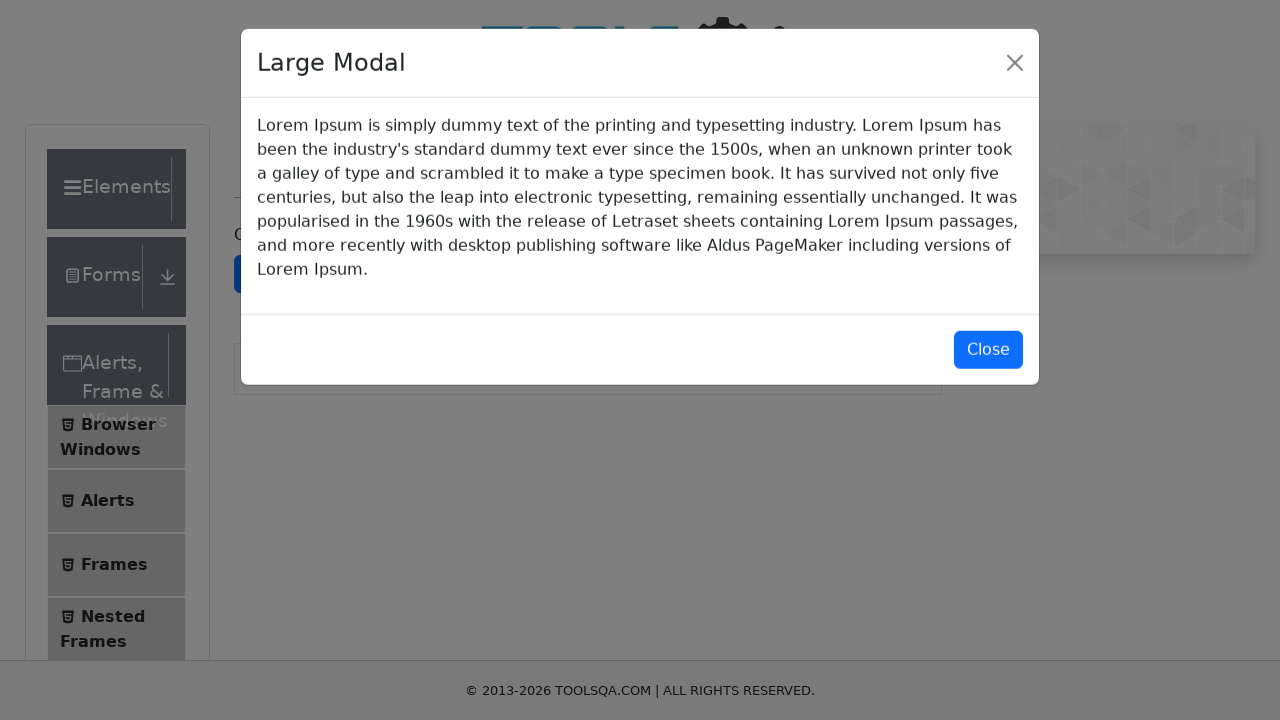

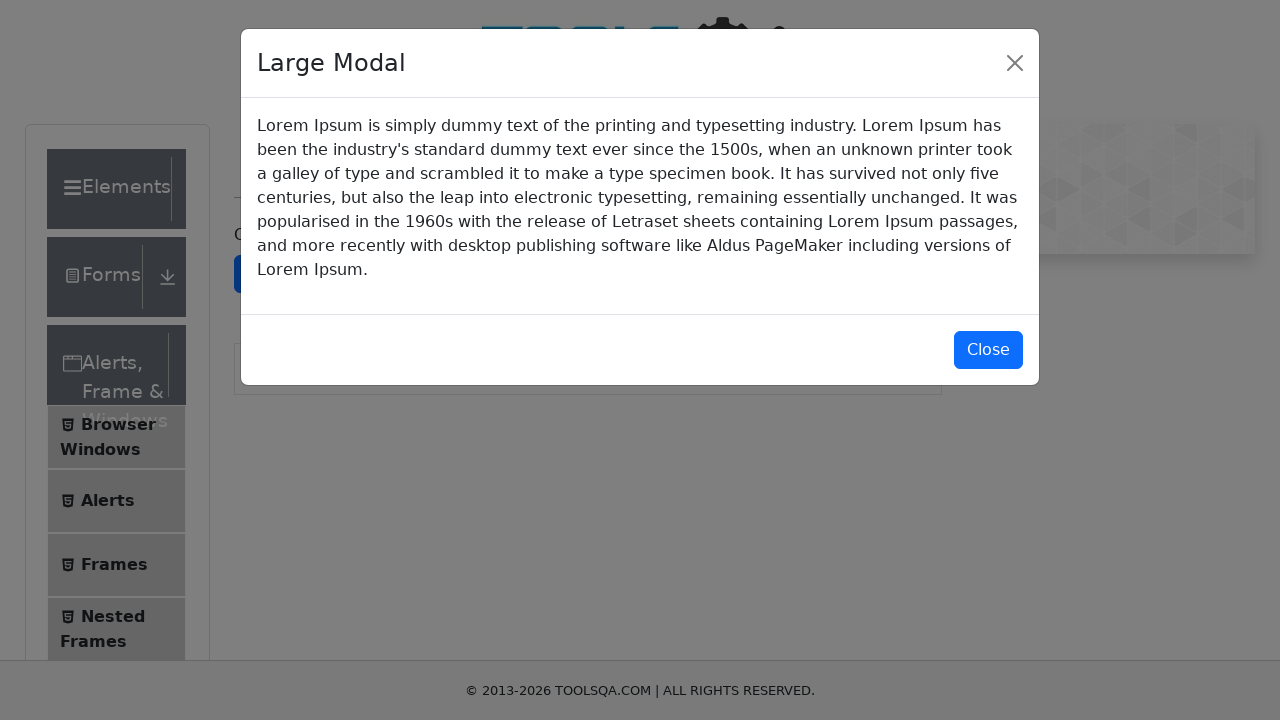